Tests checkbox functionality by clicking on two checkboxes if they are not already selected, then verifies both are checked

Starting URL: https://testcenter.techproeducation.com/index.php?page=checkboxes

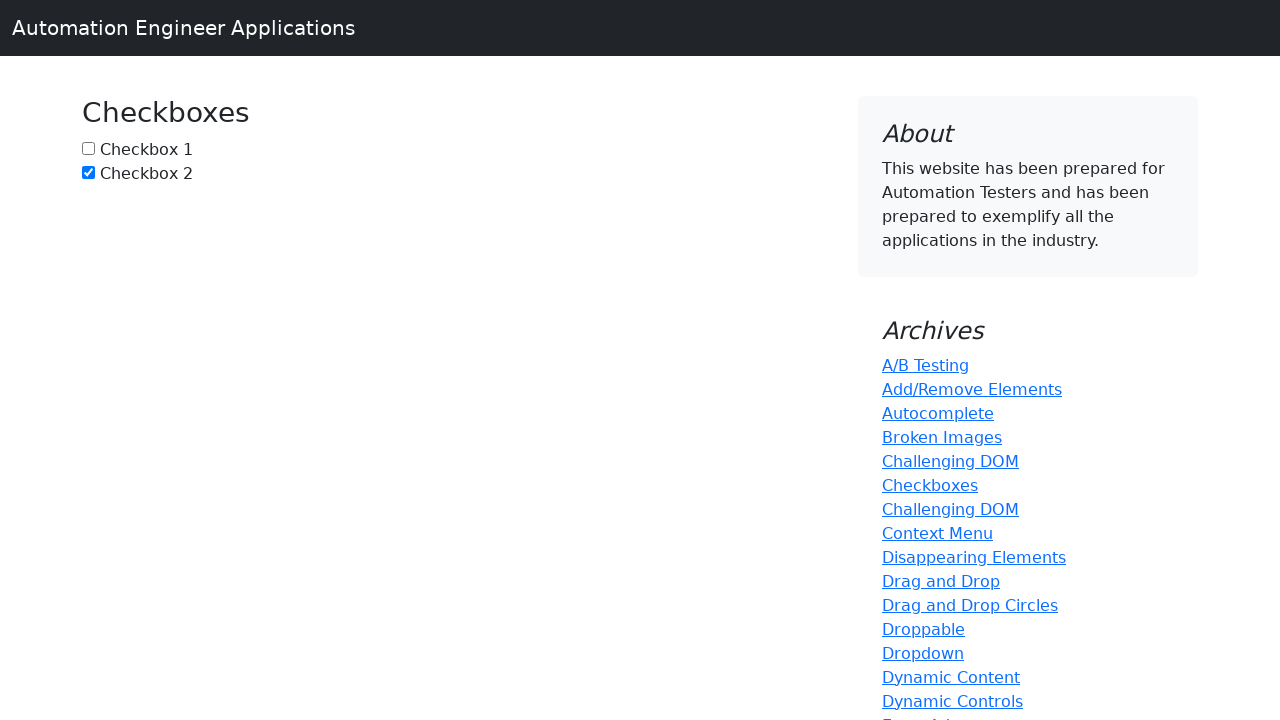

Navigated to checkbox test page
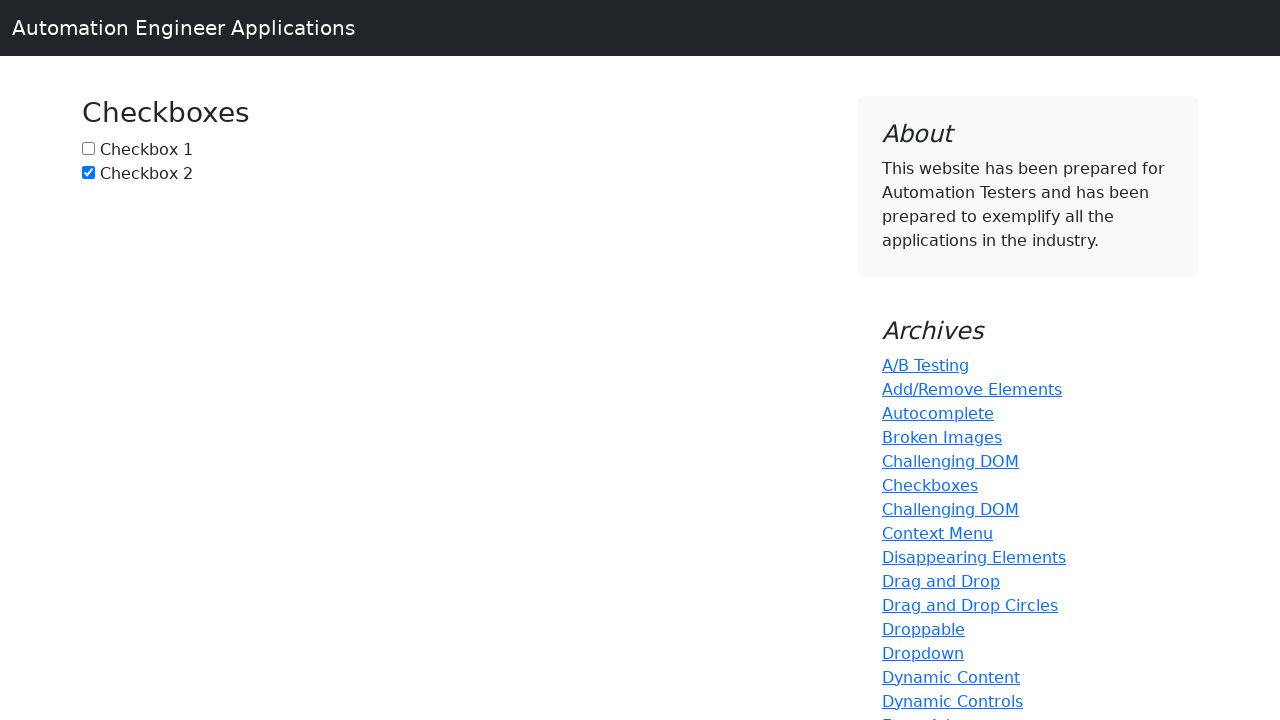

Located checkbox1 element
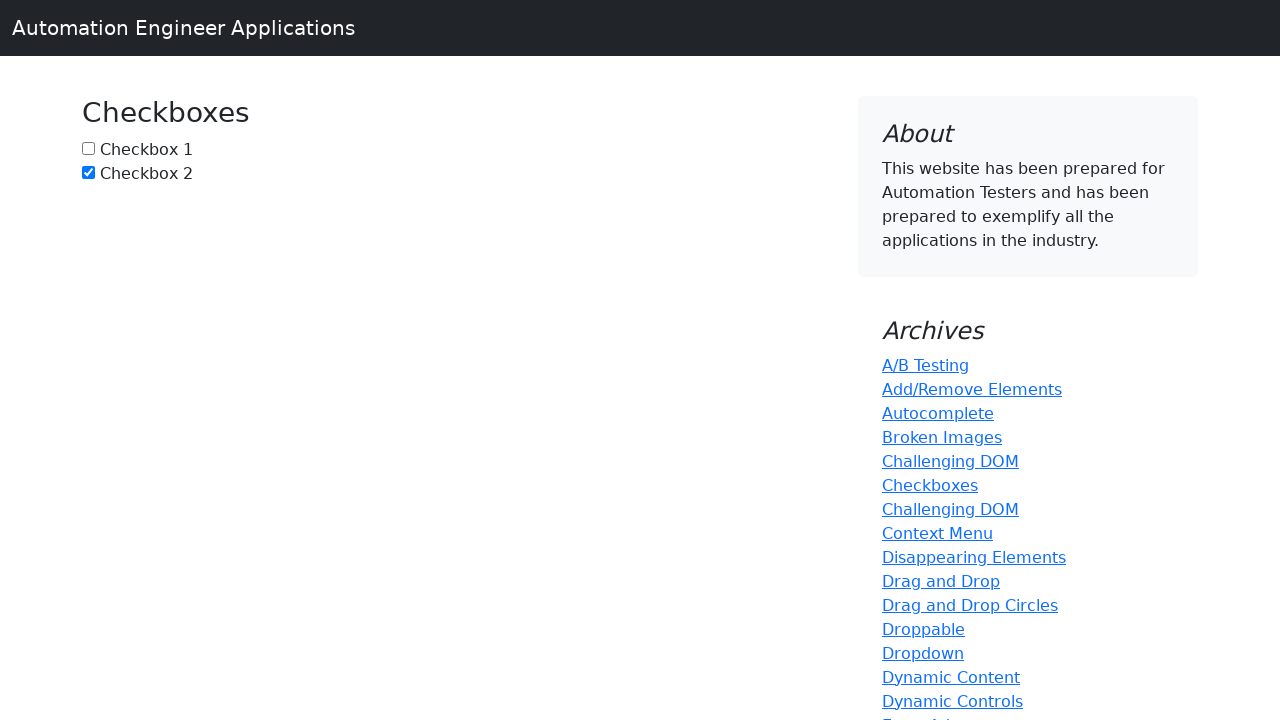

Checkbox1 is not checked, proceeding to click
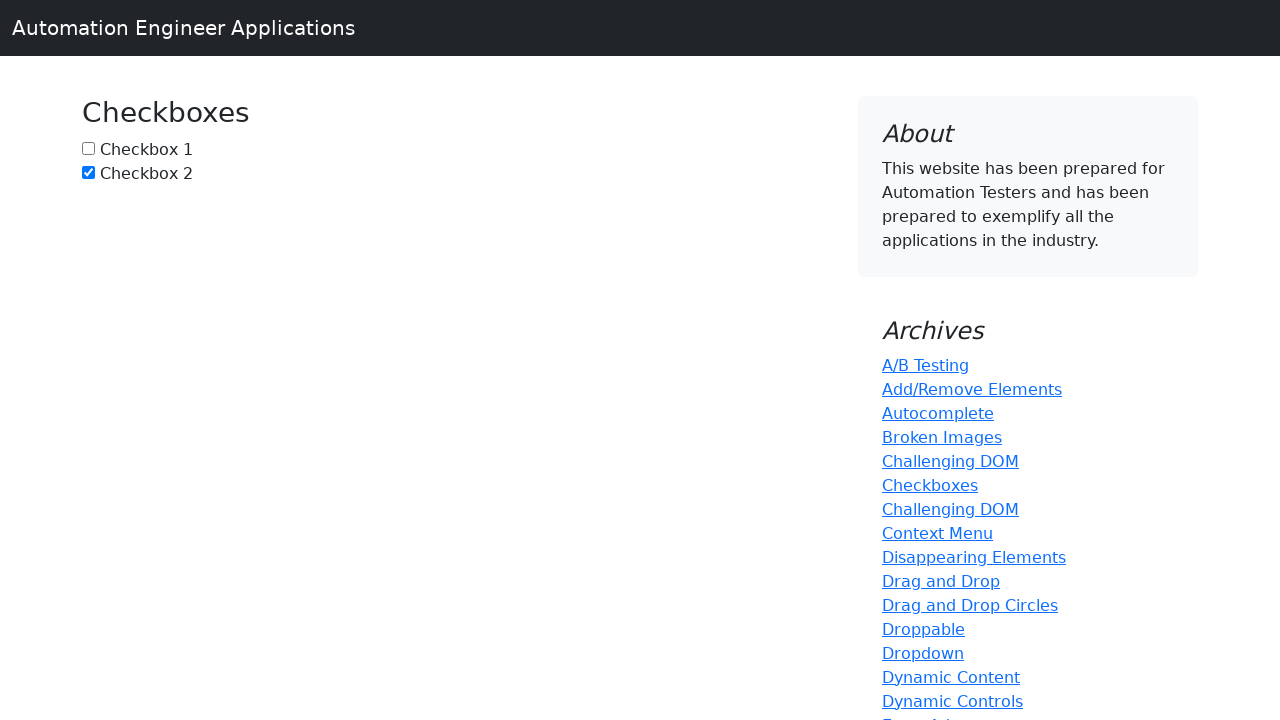

Clicked checkbox1 at (88, 148) on input#box1
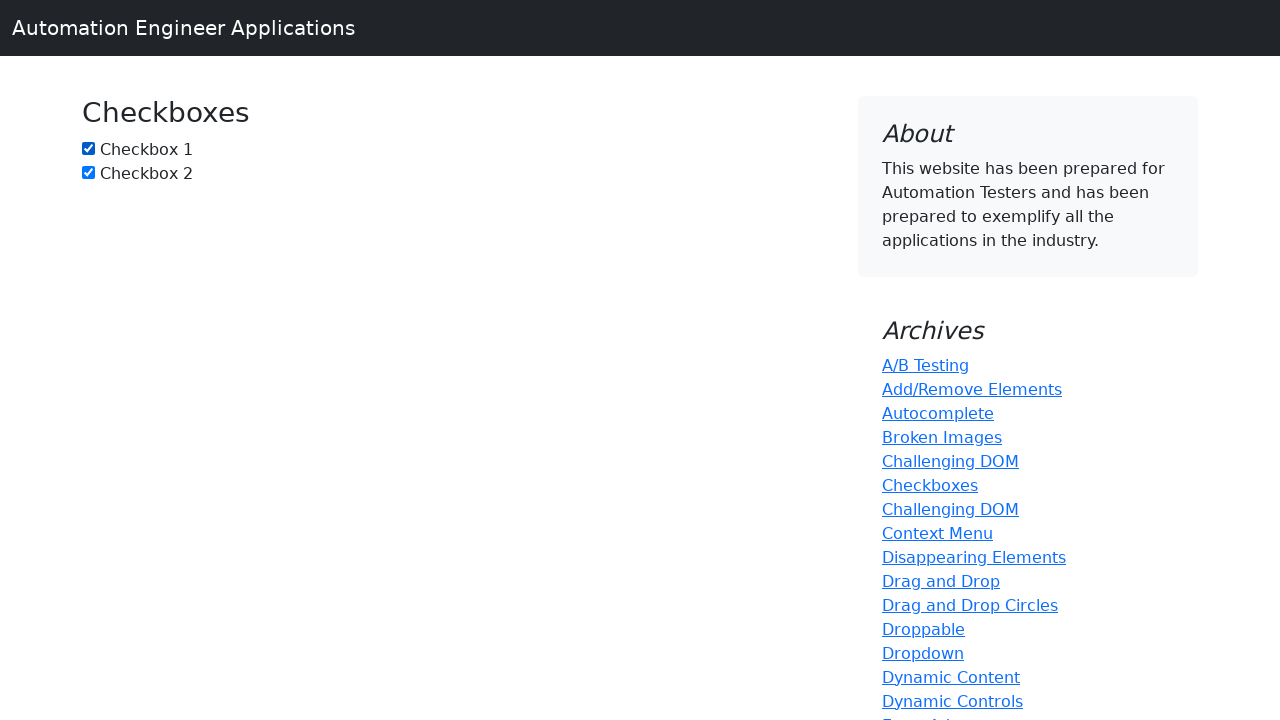

Verified checkbox1 is checked
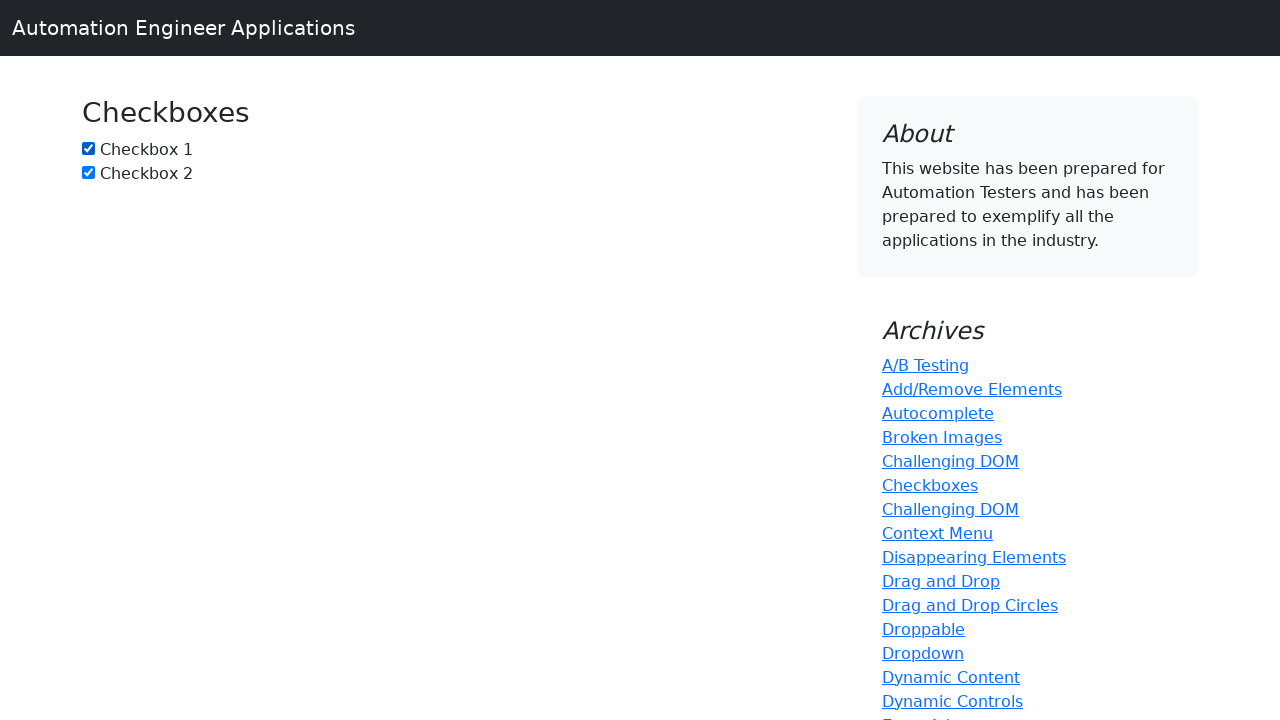

Located checkbox2 element
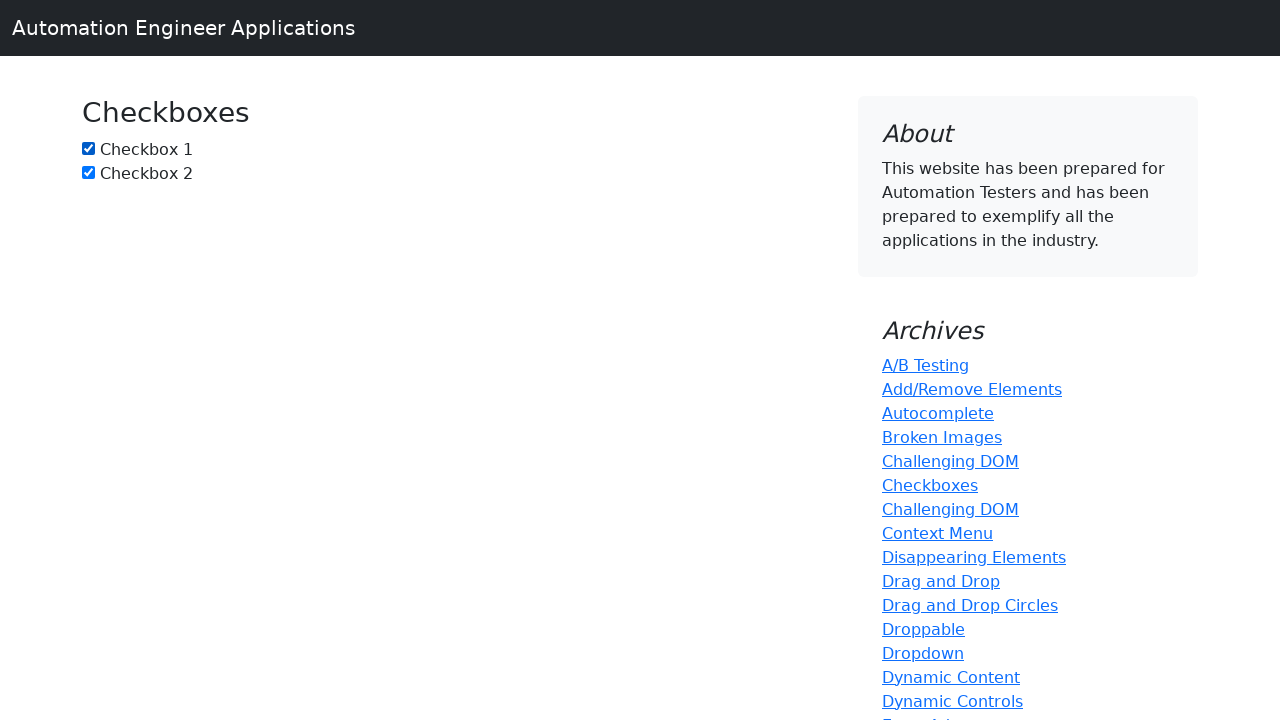

Checkbox2 is already checked, skipping click
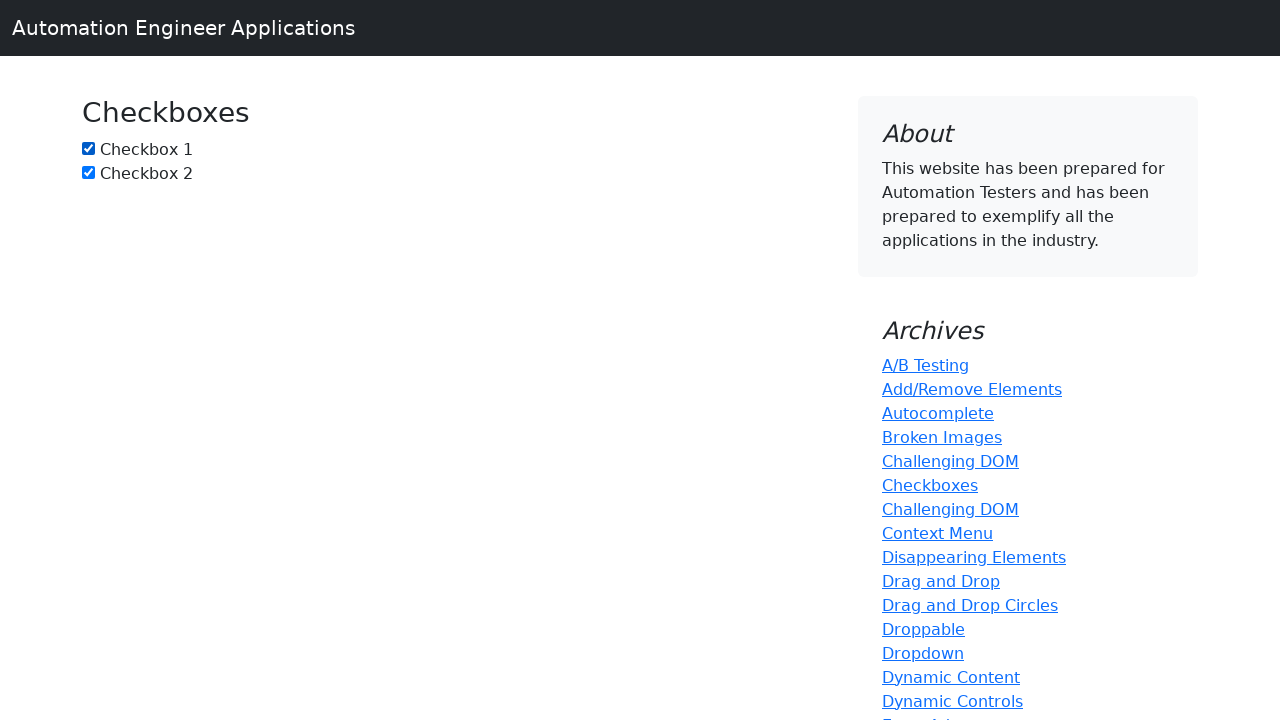

Verified checkbox2 is checked
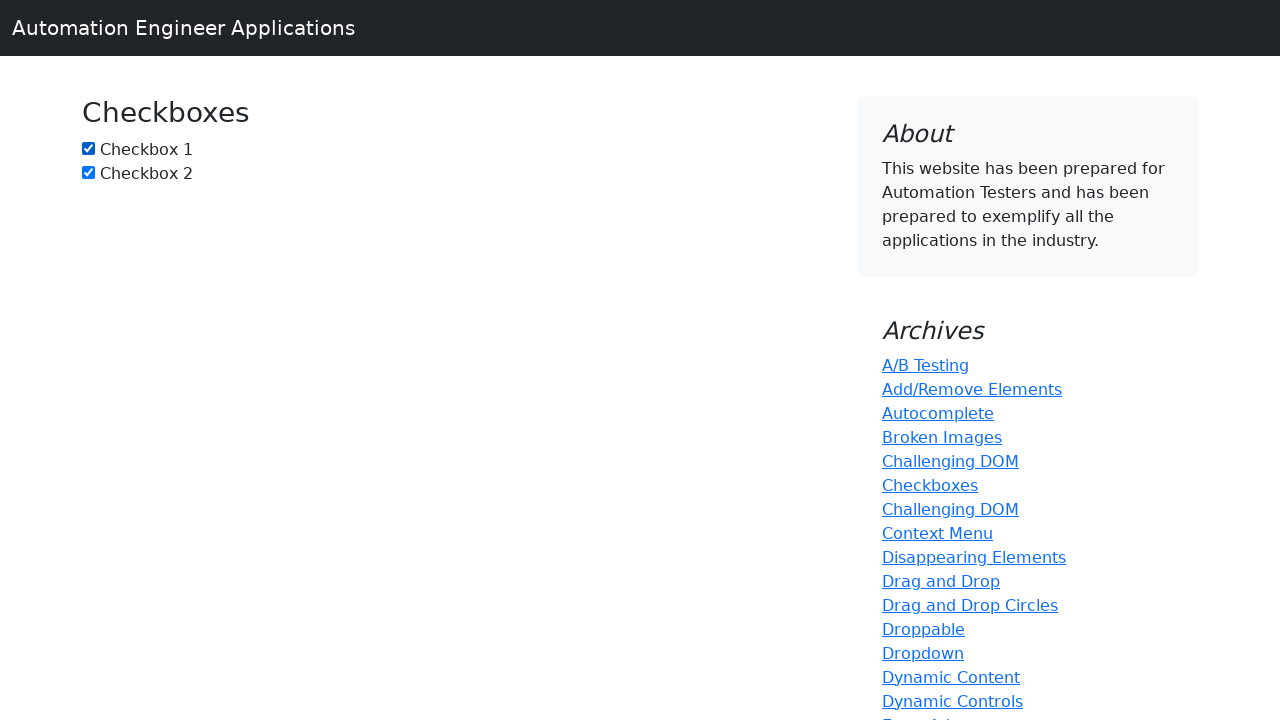

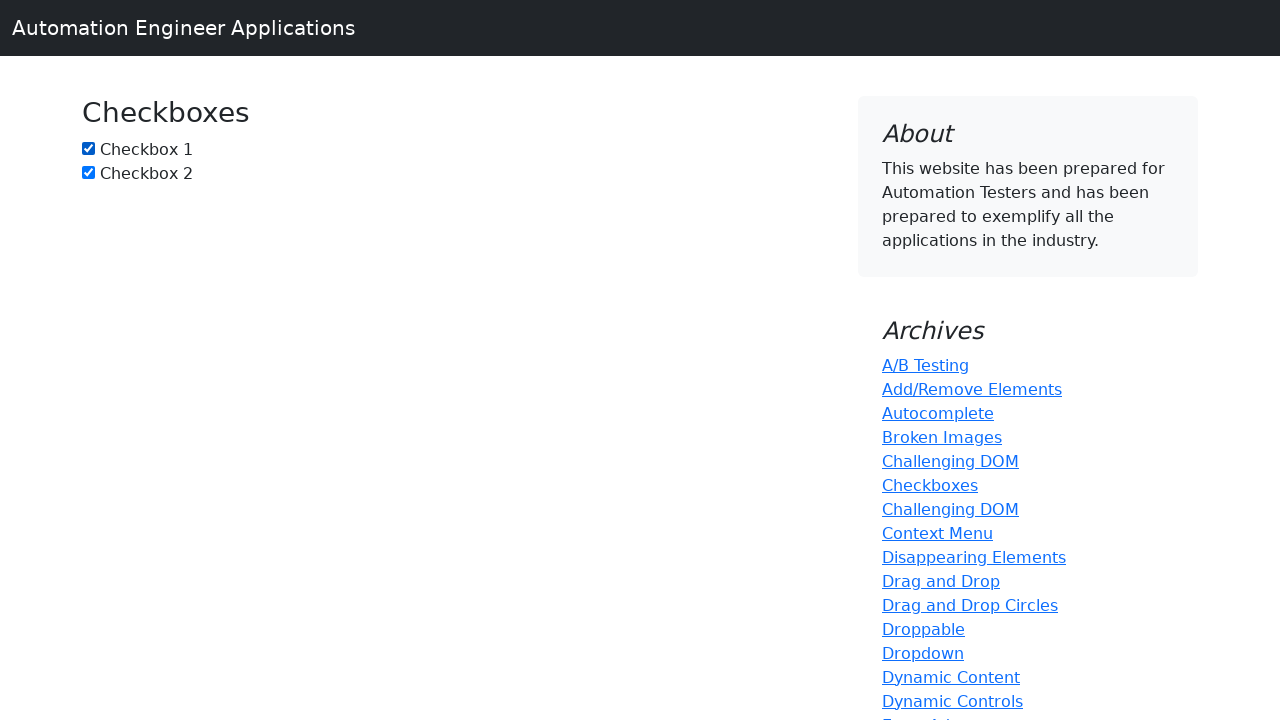